Tests filling out a Google Form with property listing information including address, price, and link fields, then submits the form.

Starting URL: https://forms.gle/i9coS4i2SxwCTQ8t5

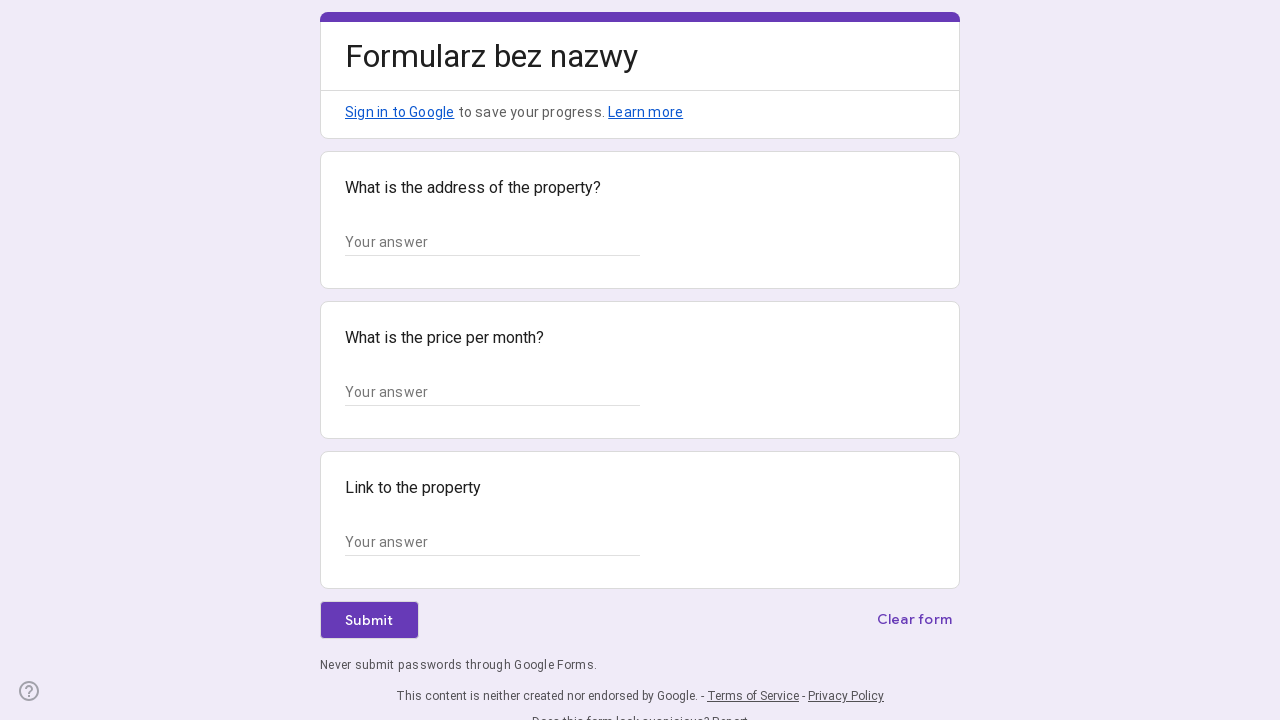

Waited for form text input fields to load
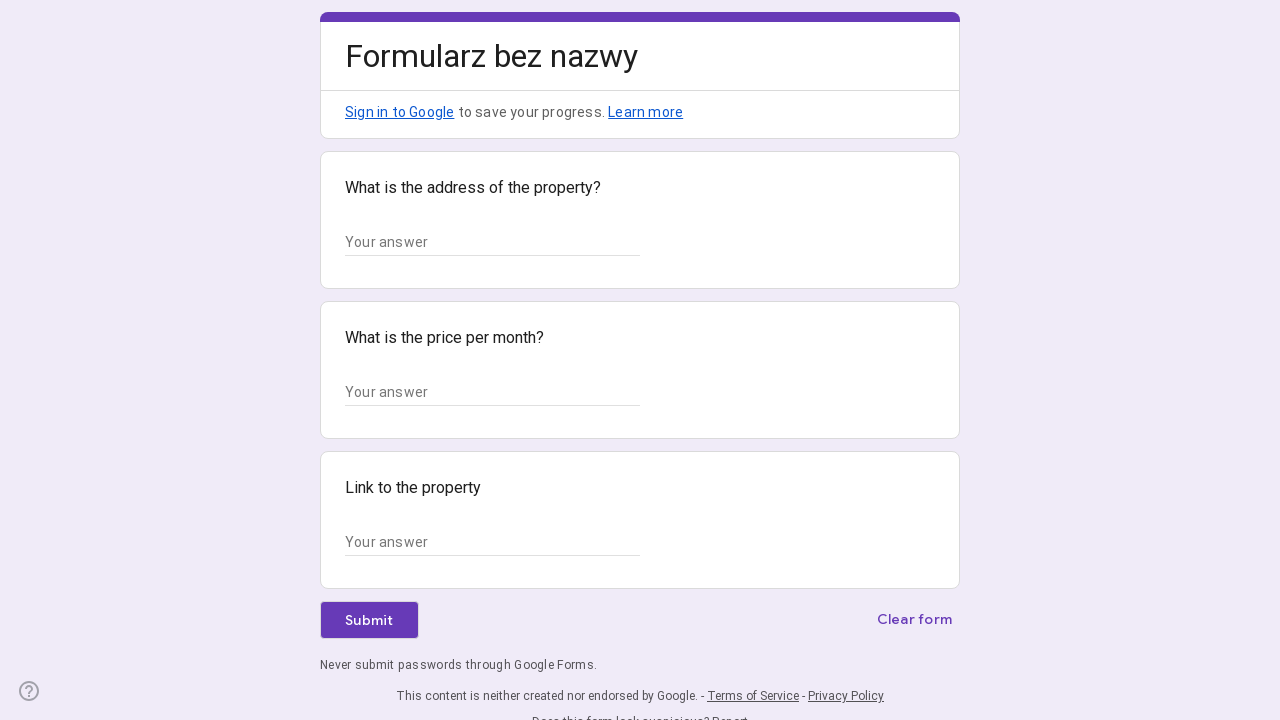

Filled address field with '742 Evergreen Terrace, Springfield, IL 62704' on input[type="text"] >> nth=0
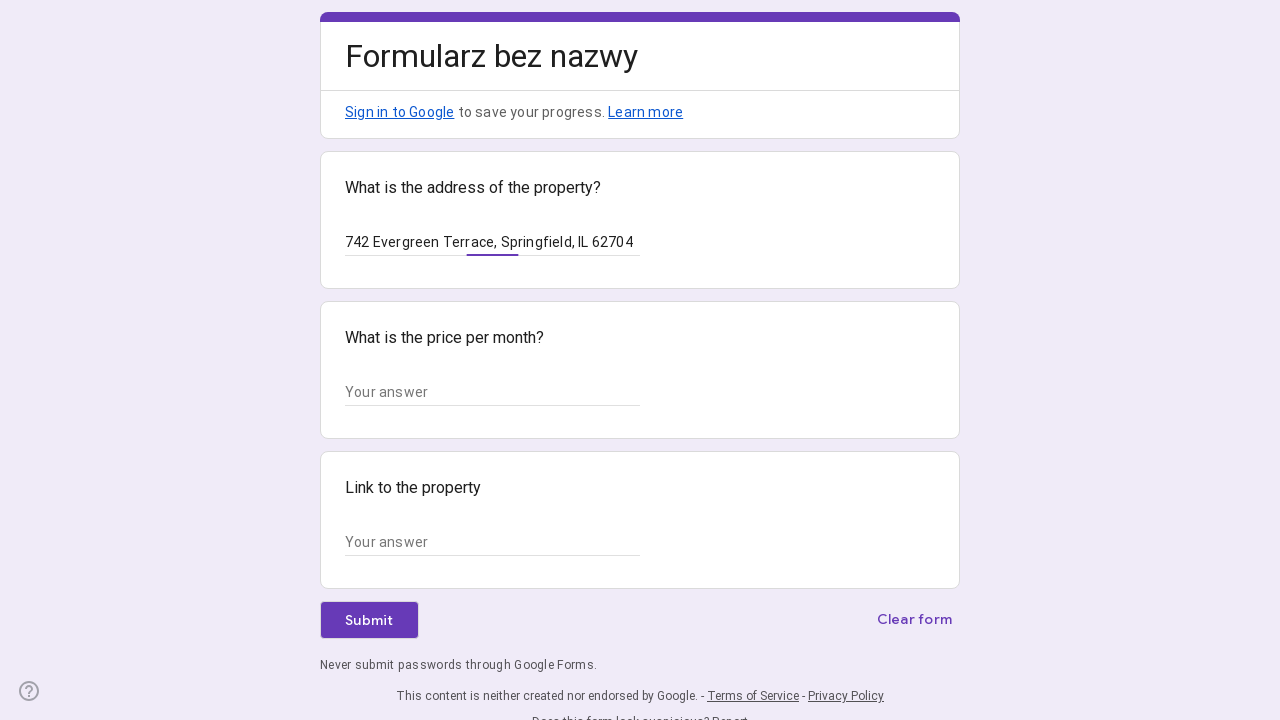

Filled price field with '$1,850' on input[type="text"] >> nth=1
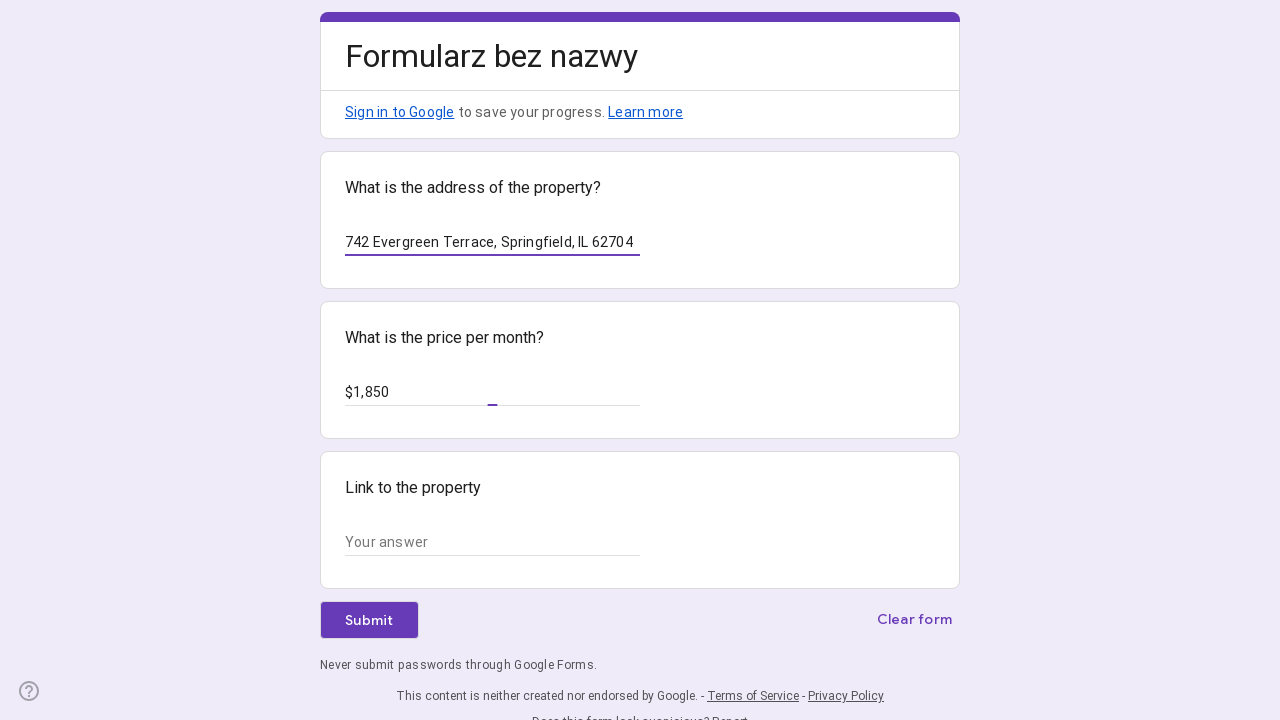

Filled link field with 'https://appbrewery.github.io/Zillow-Clone/listing-1' on input[type="text"] >> nth=2
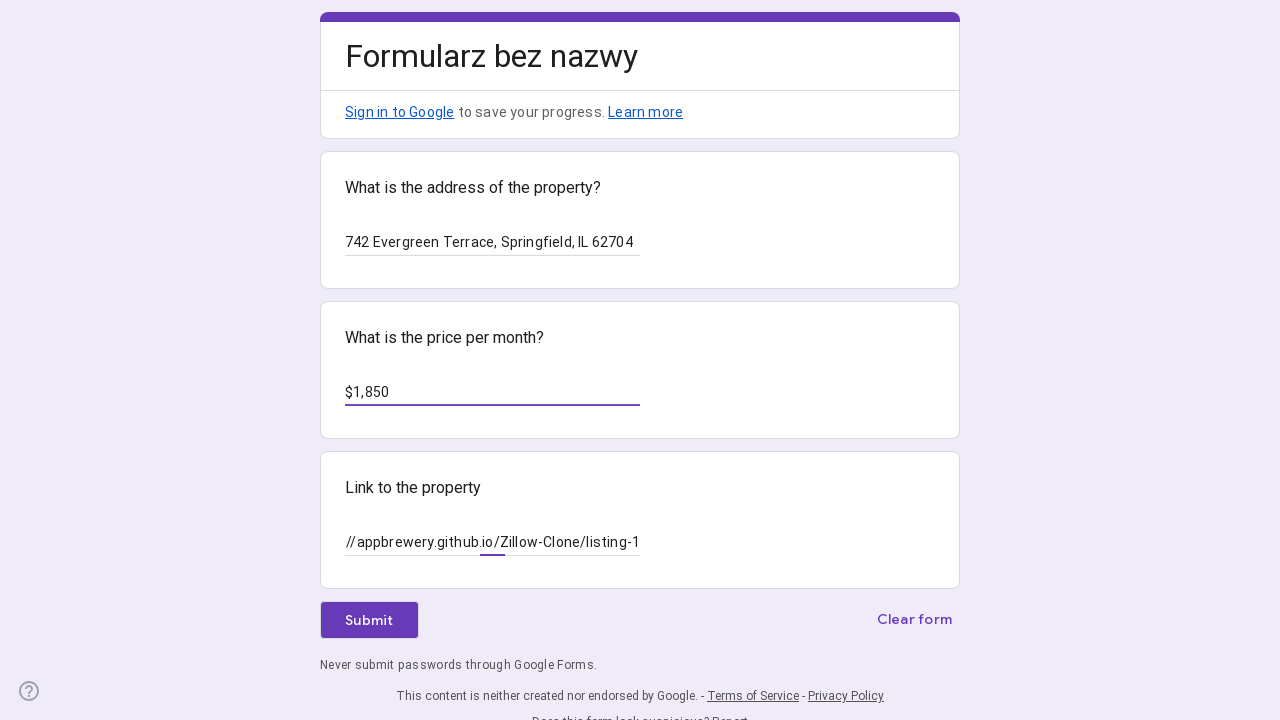

Clicked Submit button to submit the form at (369, 620) on div[role="button"] >> internal:has-text="Submit"i
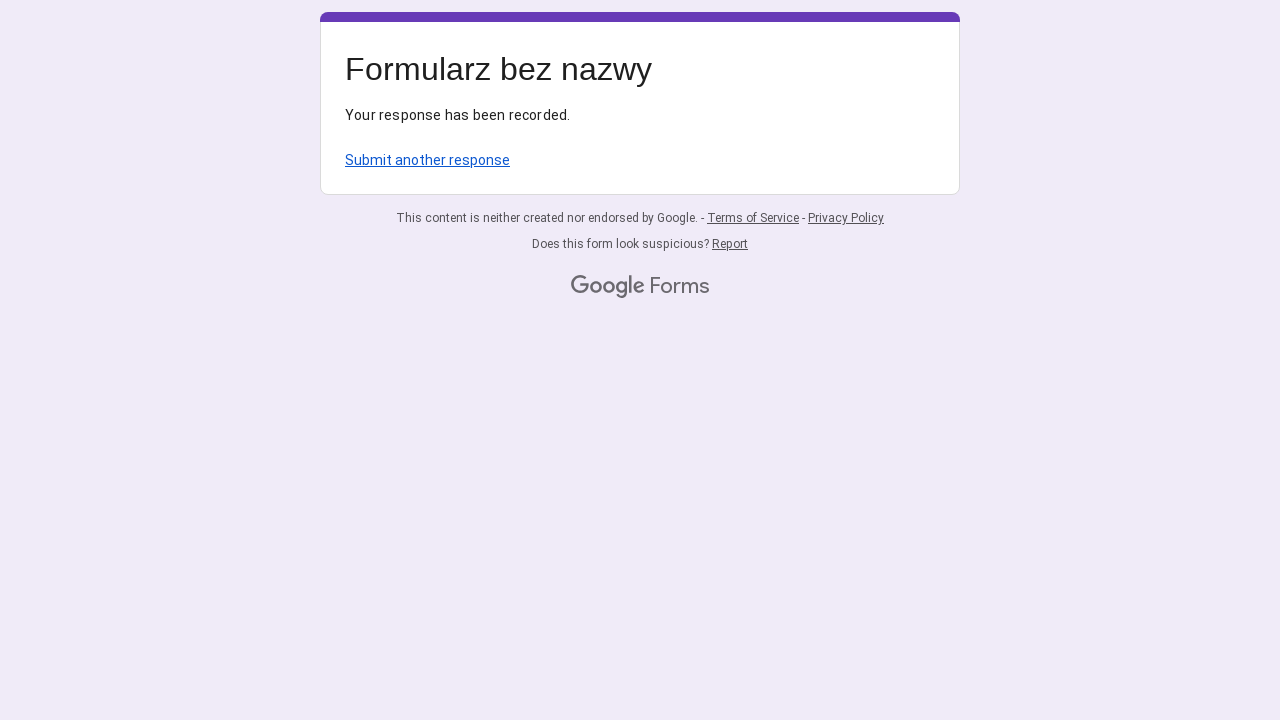

Form submission confirmed - received 'Your response has been recorded' message
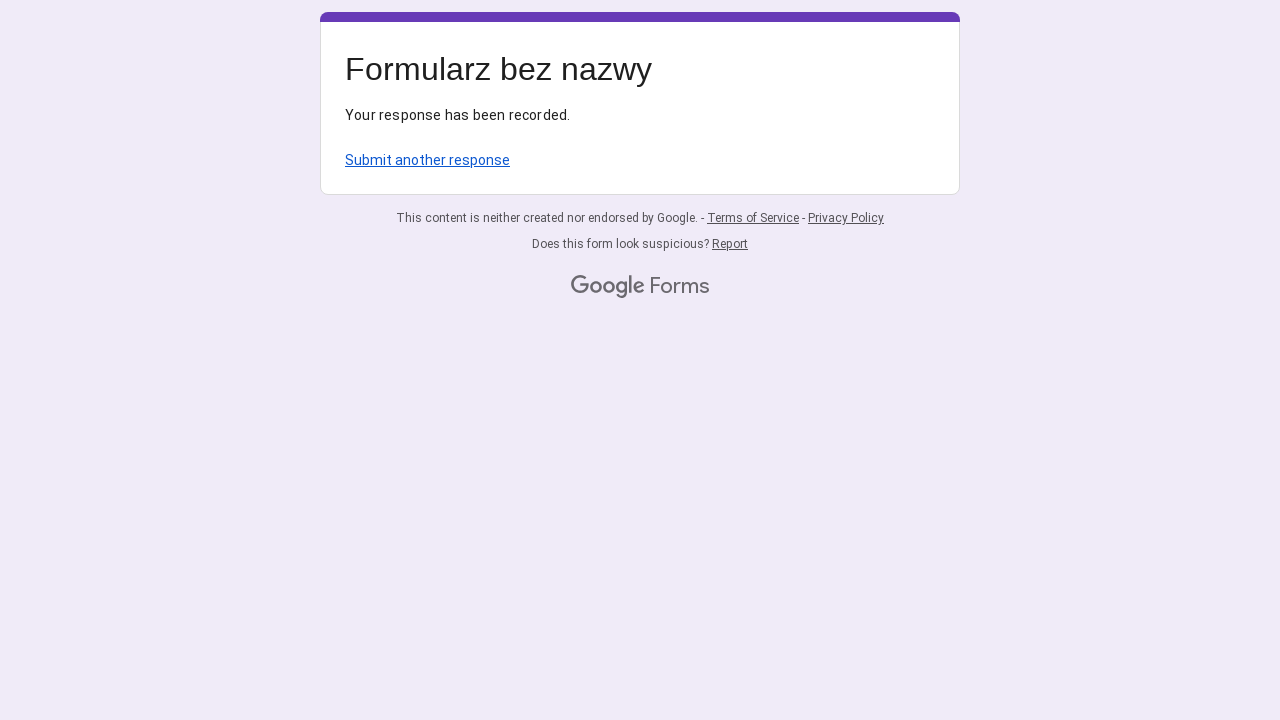

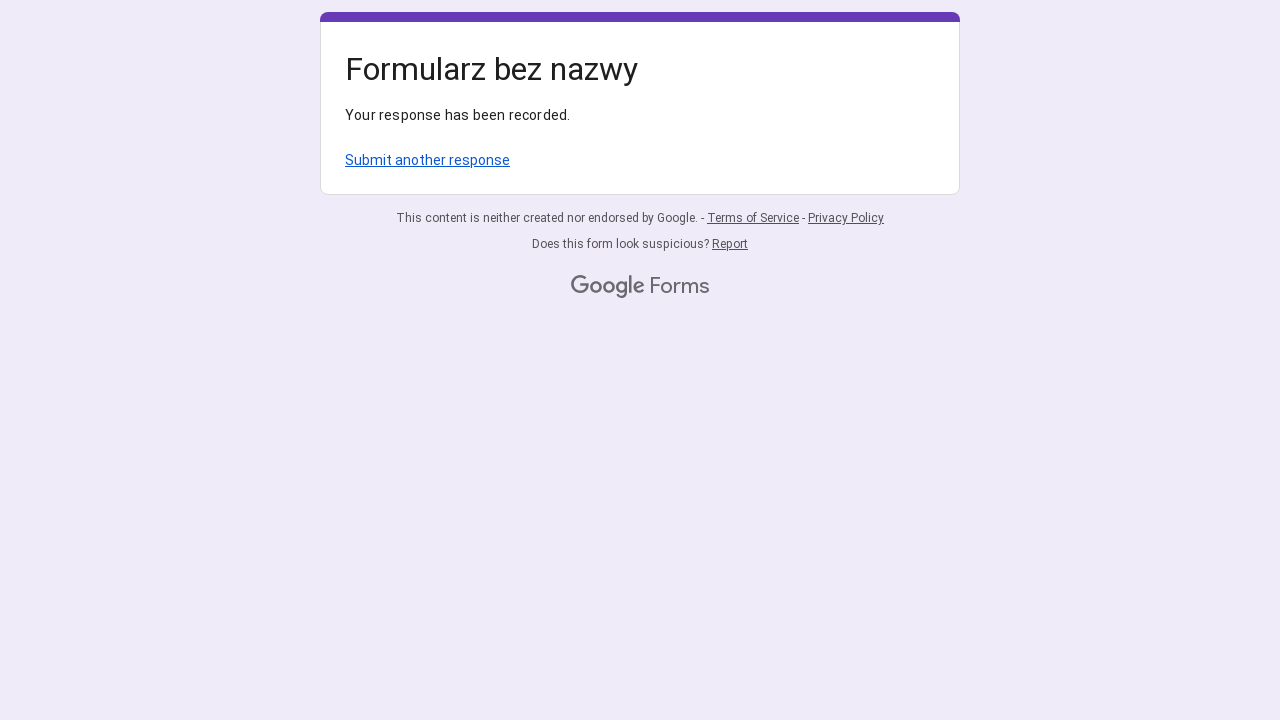